Tests text box form functionality by navigating to the Elements section, filling out a text box form with name, email, address, and password, then submitting the form.

Starting URL: https://www.tutorialspoint.com/selenium/practice/slider.php

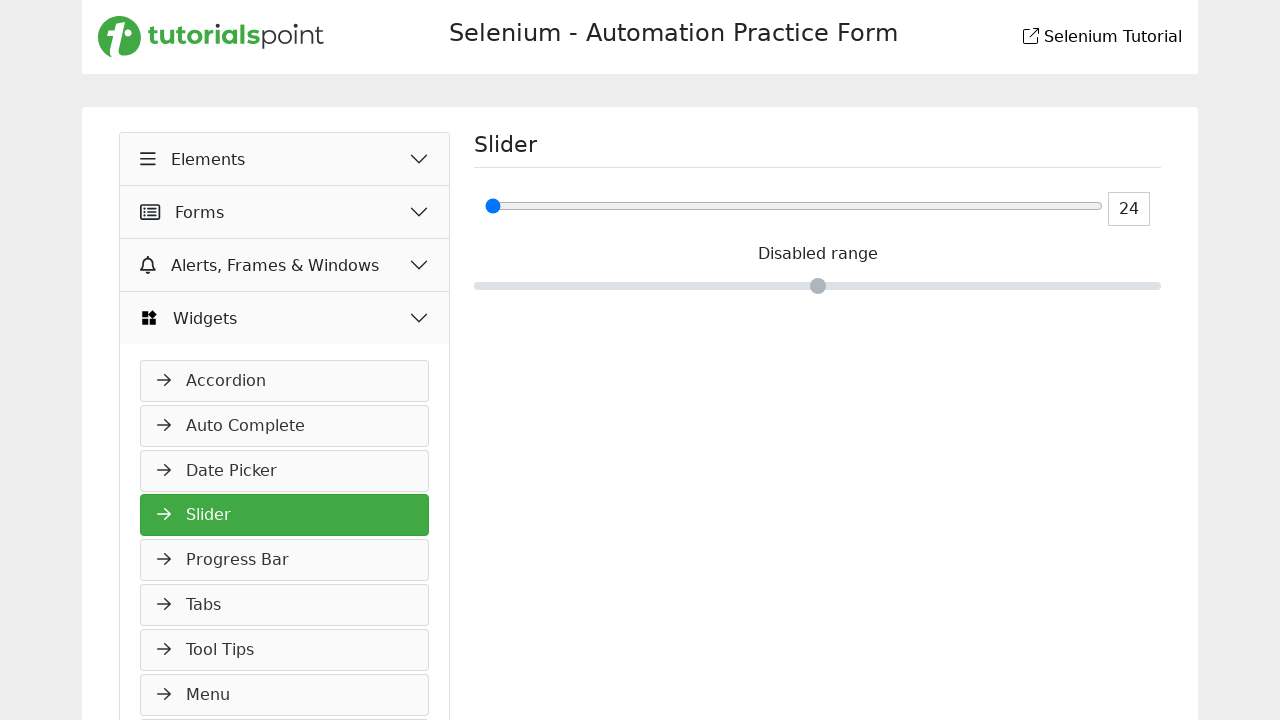

Clicked on Elements button at (285, 159) on xpath=//button[normalize-space()='Elements']
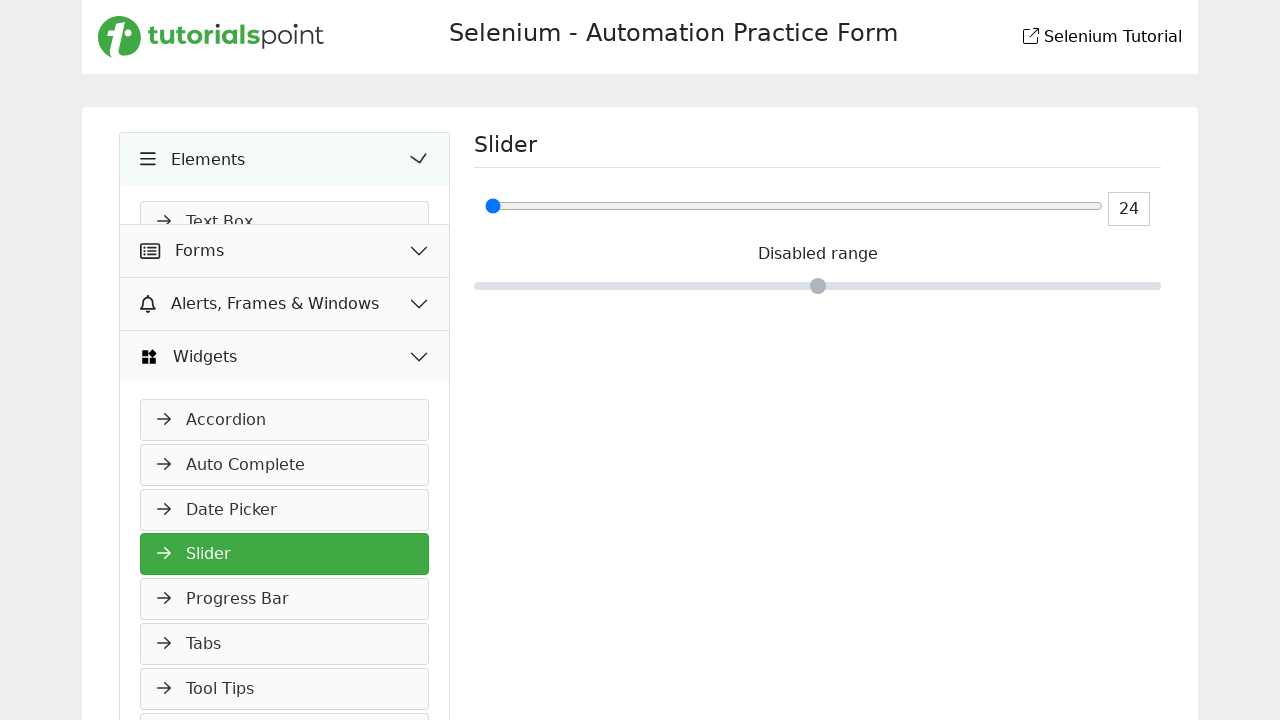

Clicked on Text Box link at (285, 222) on xpath=//a[normalize-space()='Text Box']
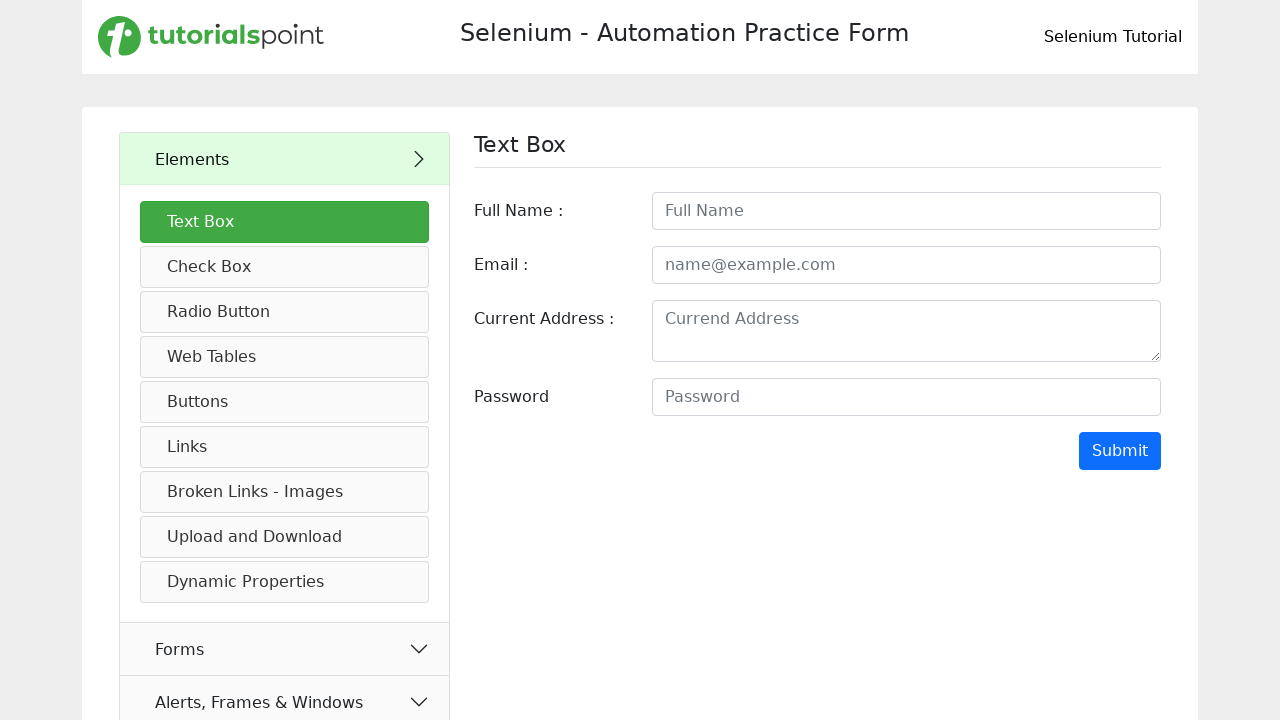

Text Box header loaded
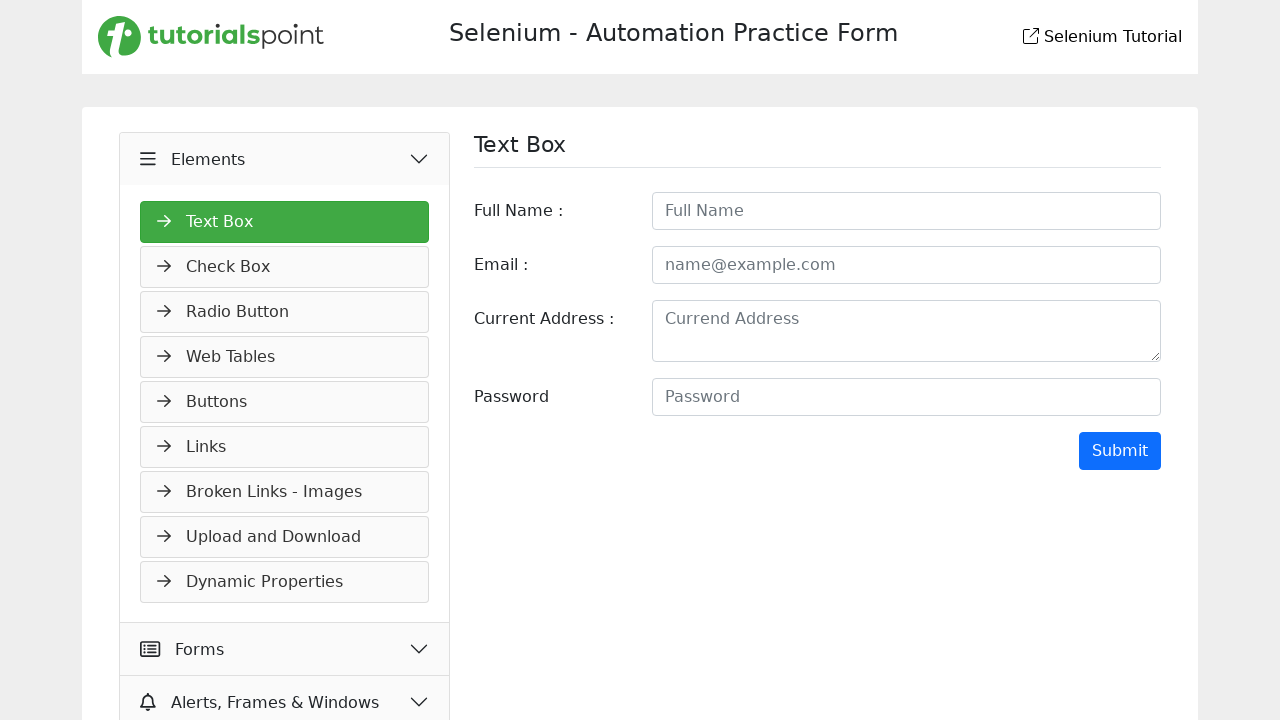

Filled full name field with 'Jagadeesh' on #fullname
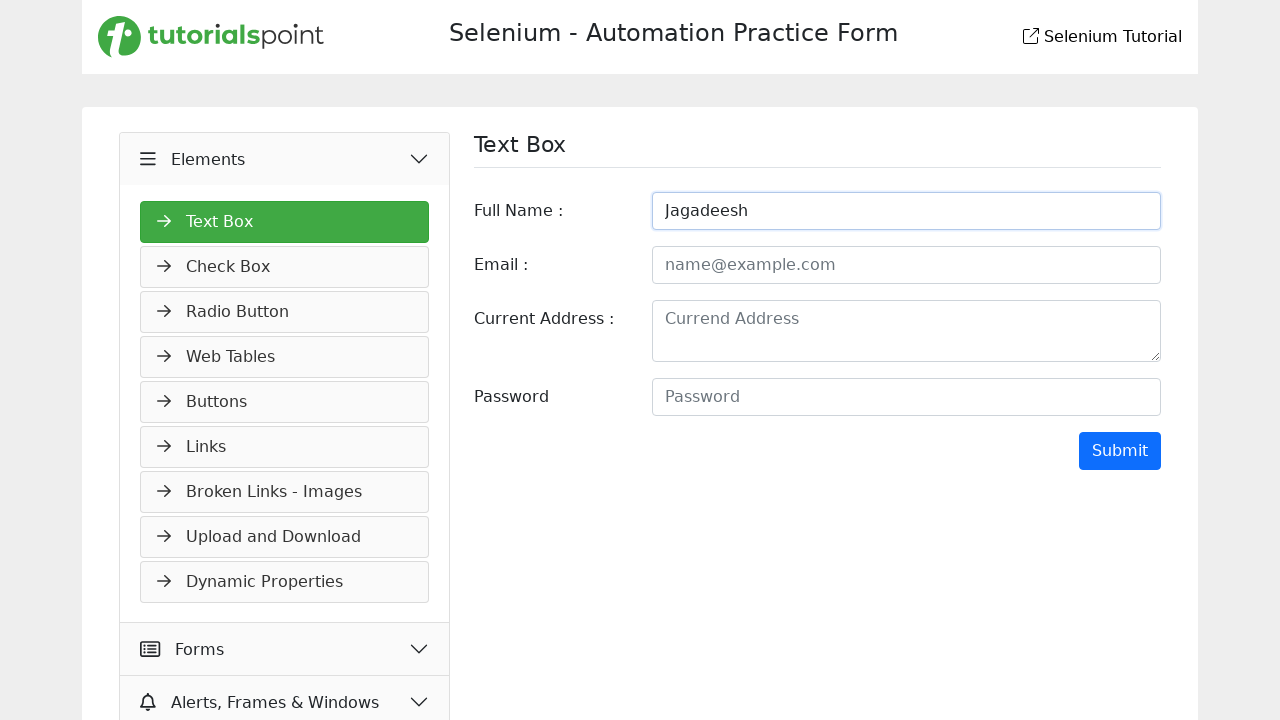

Filled email field with 'jagadeesh@example.com' on #email
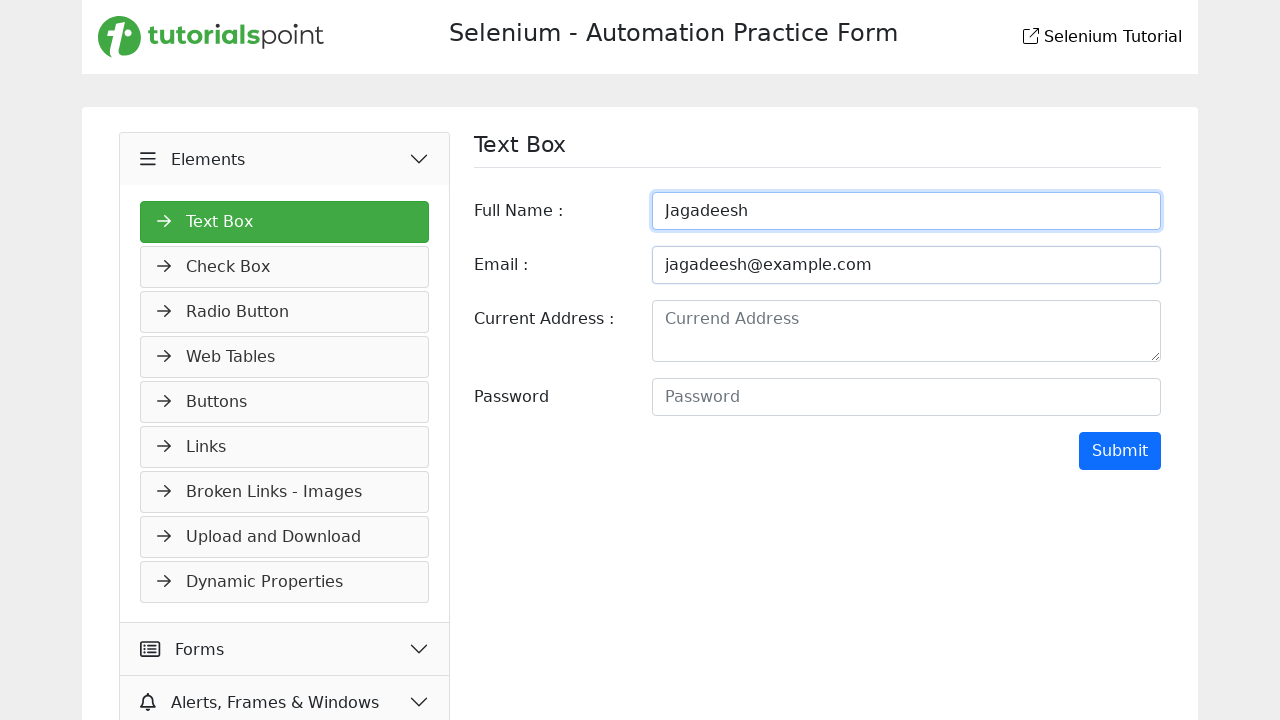

Filled address field with 'No 123, ABC Street XYZ City' on #address
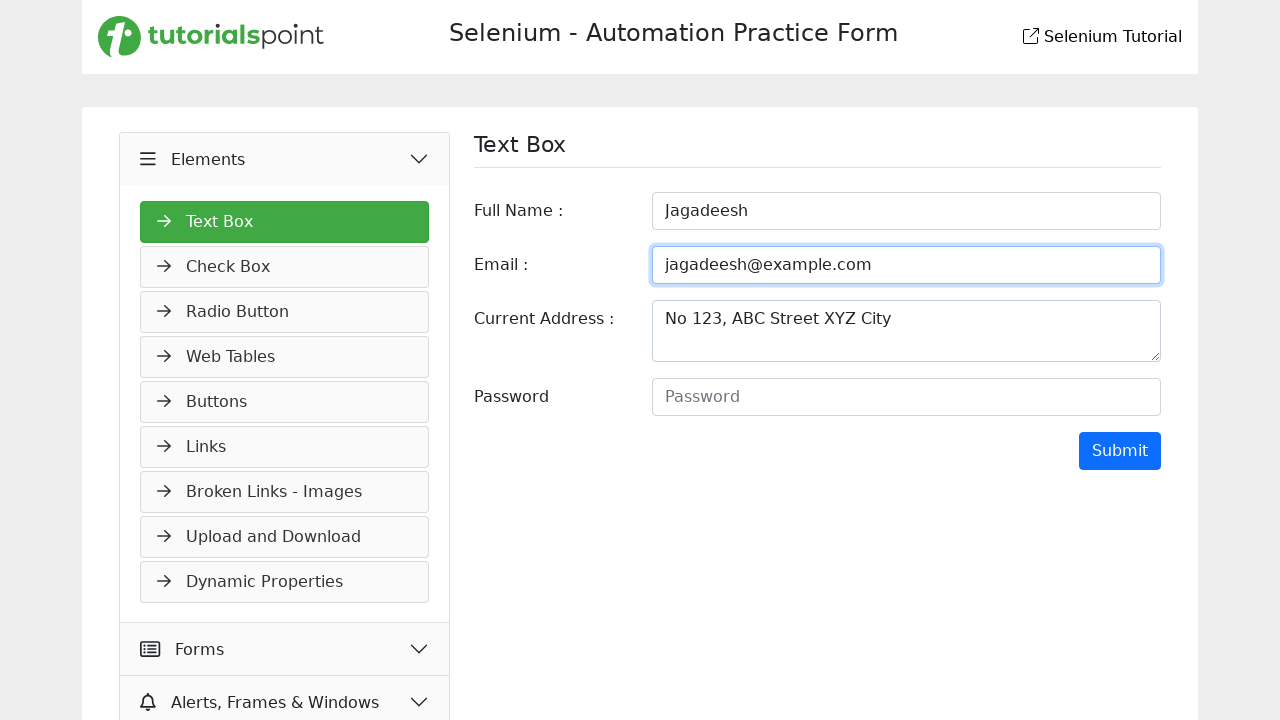

Filled password field with 'Jagadeesh@123' on #password
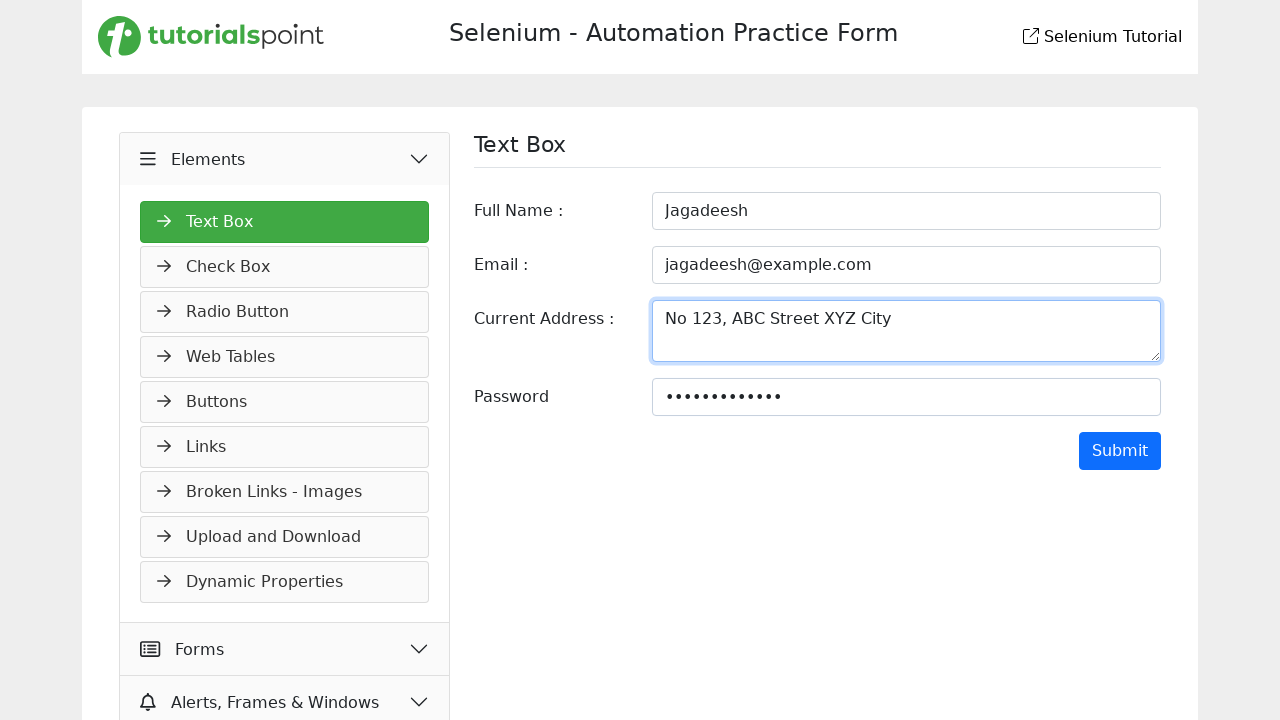

Clicked submit button to complete form submission at (1120, 451) on xpath=//input[@value='Submit']
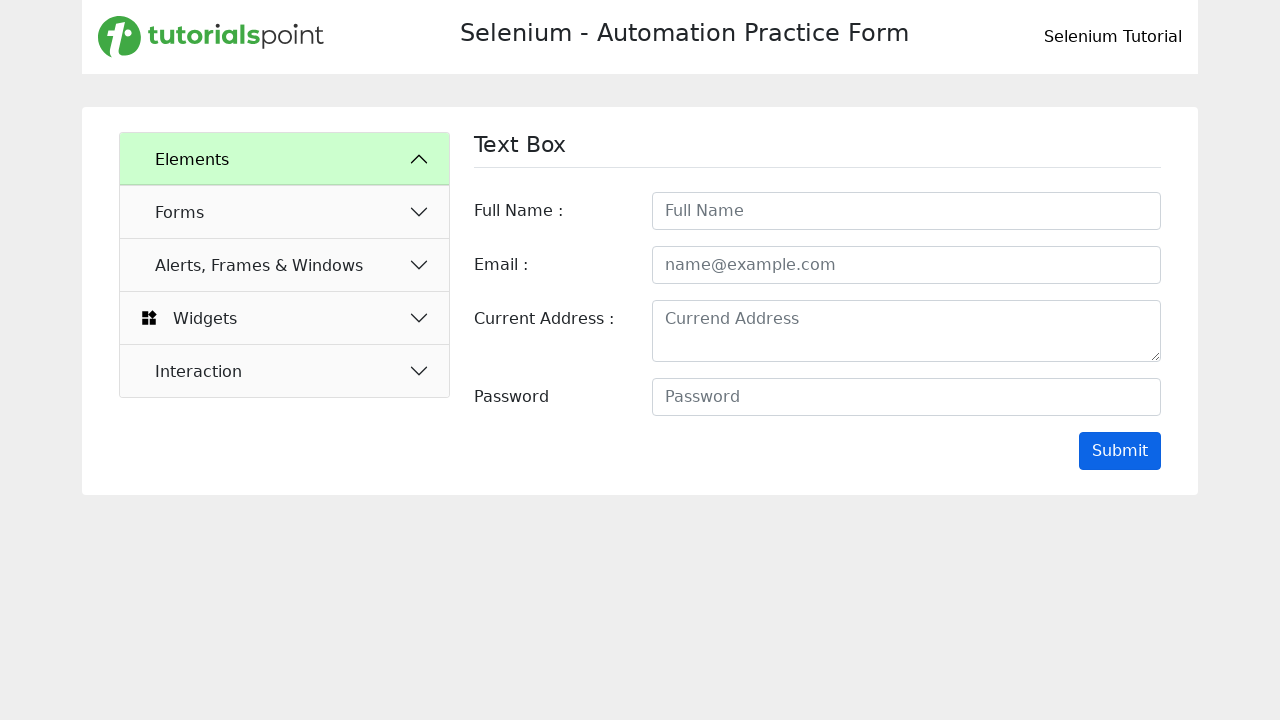

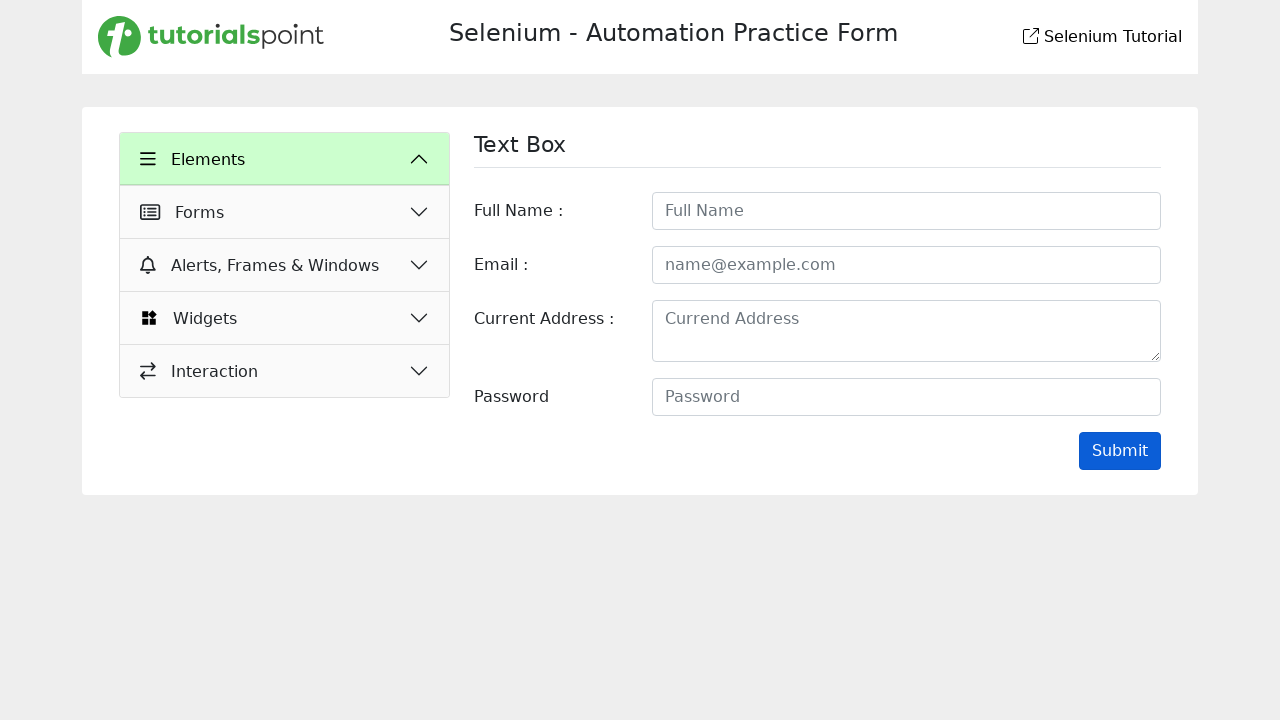